Tests radio button functionality by clicking on the Mozilla browser option and verifying it becomes selected, displayed, and enabled

Starting URL: https://selenium08.blogspot.com/2019/07/check-box-and-radio-buttons.html

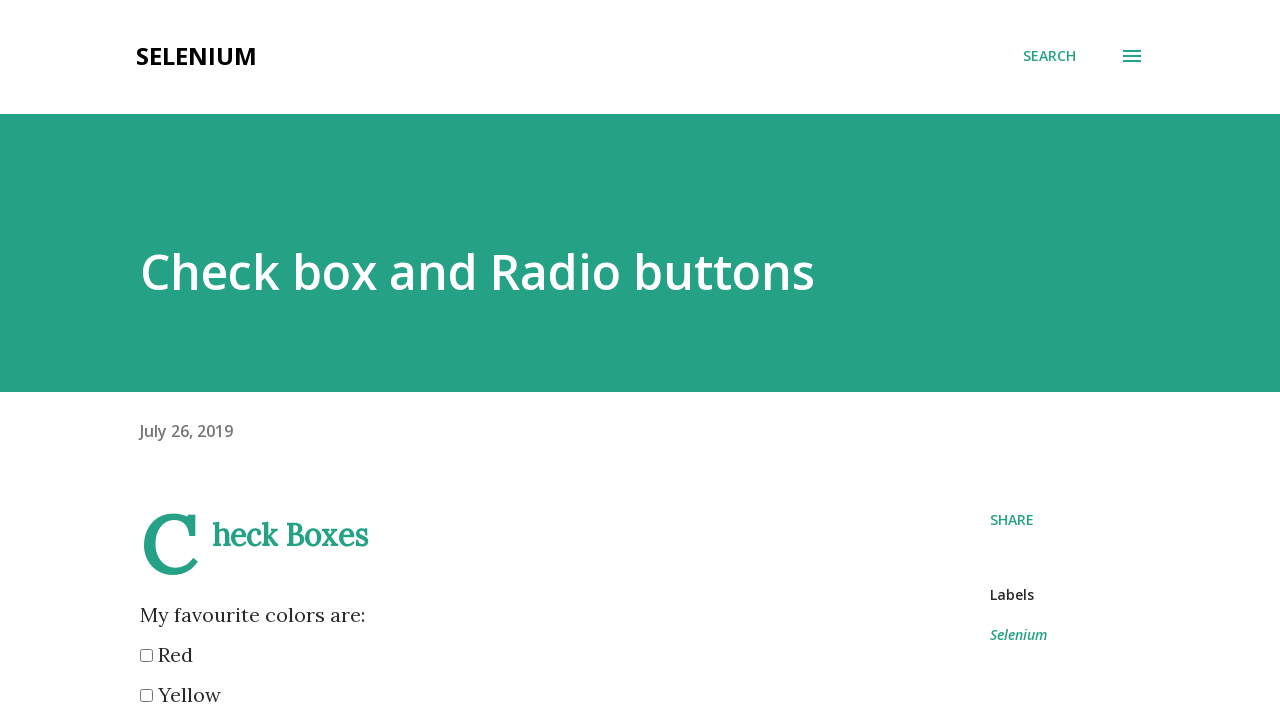

Clicked on Mozilla radio button (second browser option) at (146, 360) on input[name='browser']:nth-of-type(2)
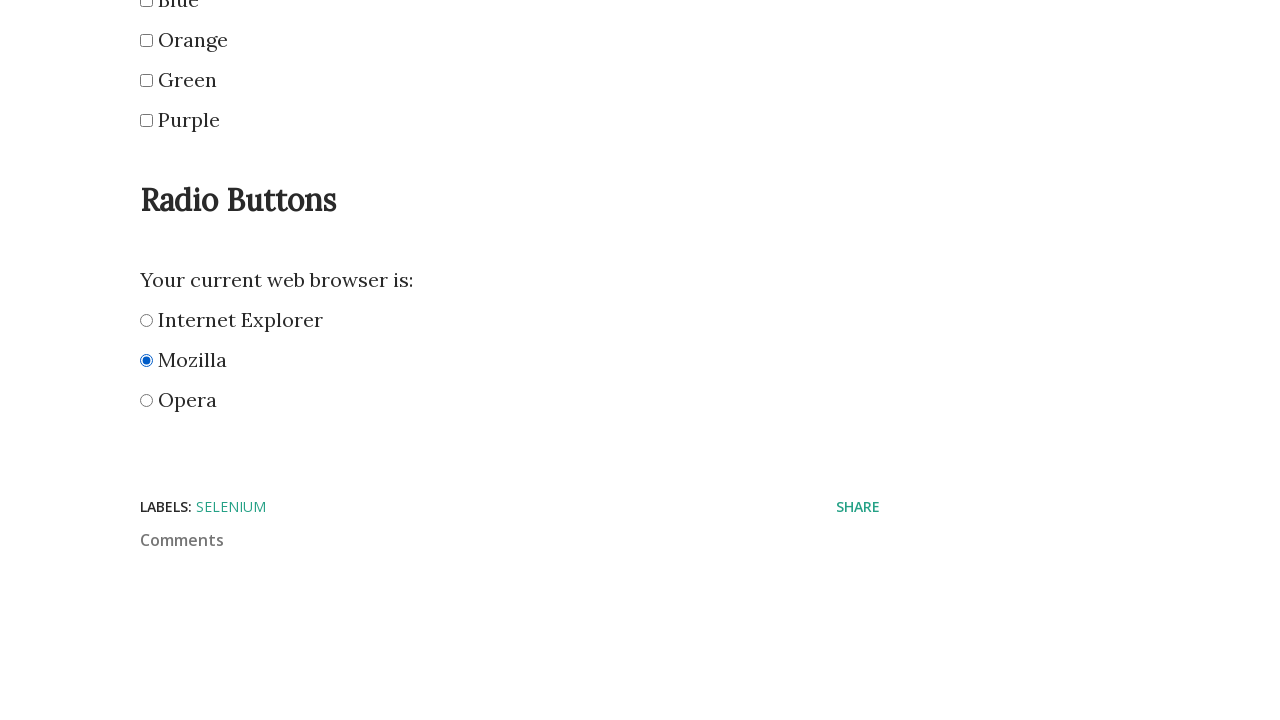

Verified Mozilla radio button is visible
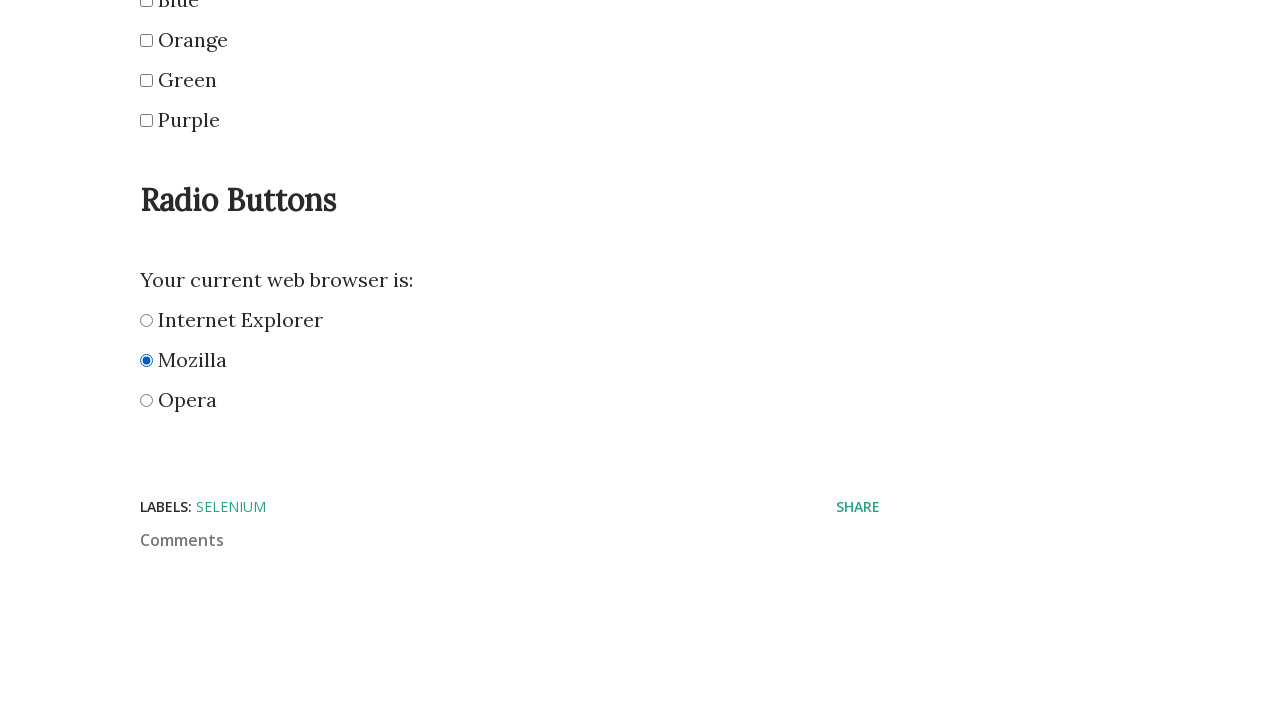

Verified Mozilla radio button is checked and selected
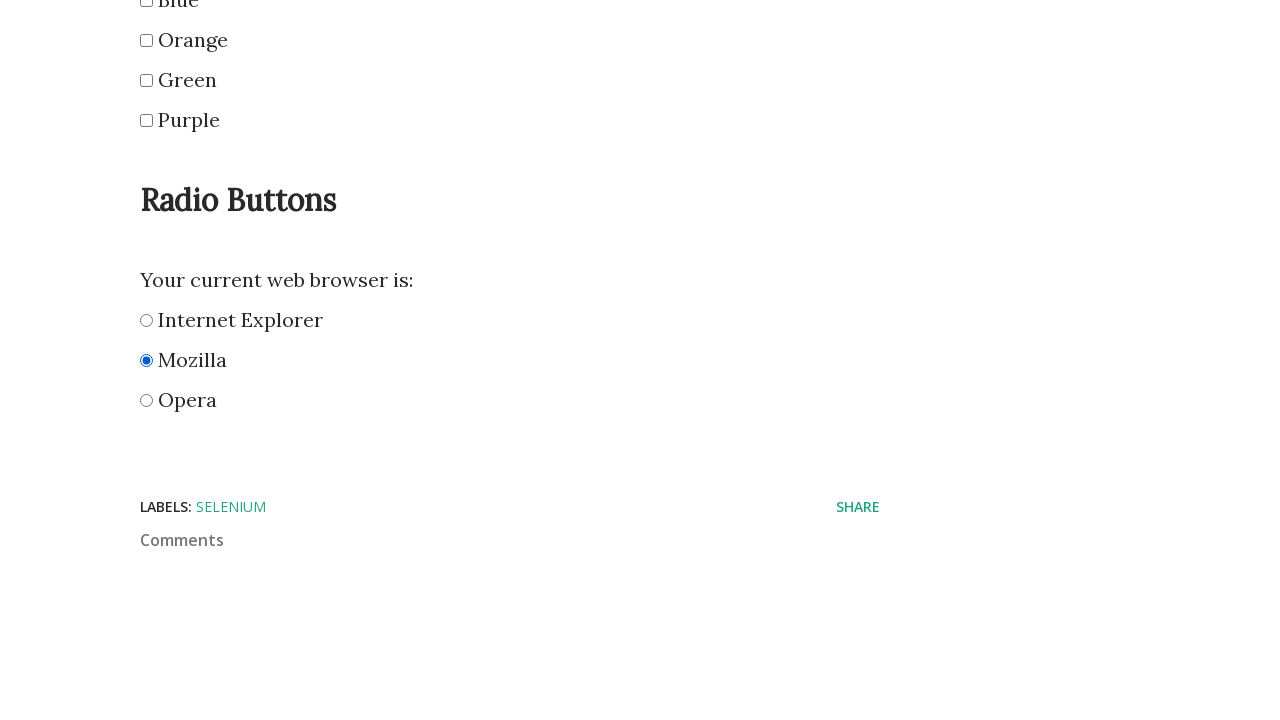

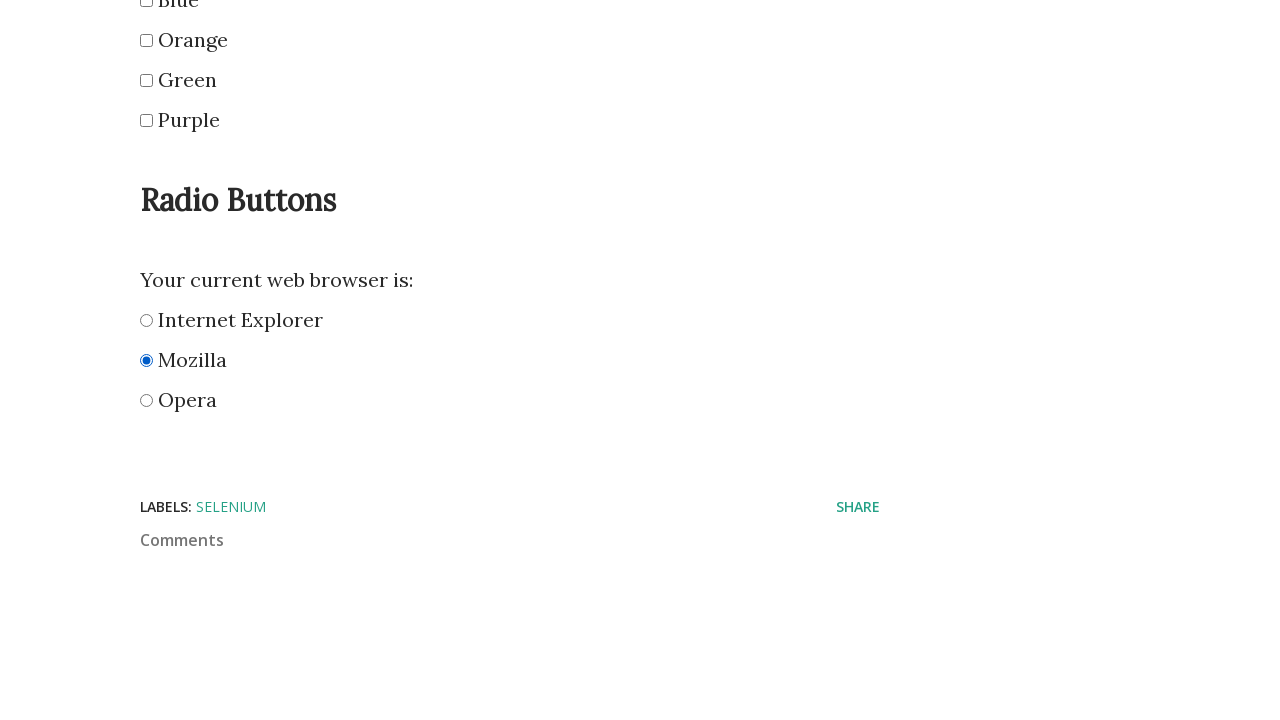